Tests confirmation alert handling by clicking a button to trigger an alert and then dismissing it

Starting URL: https://selenium08.blogspot.com/2019/07/alert-test.html

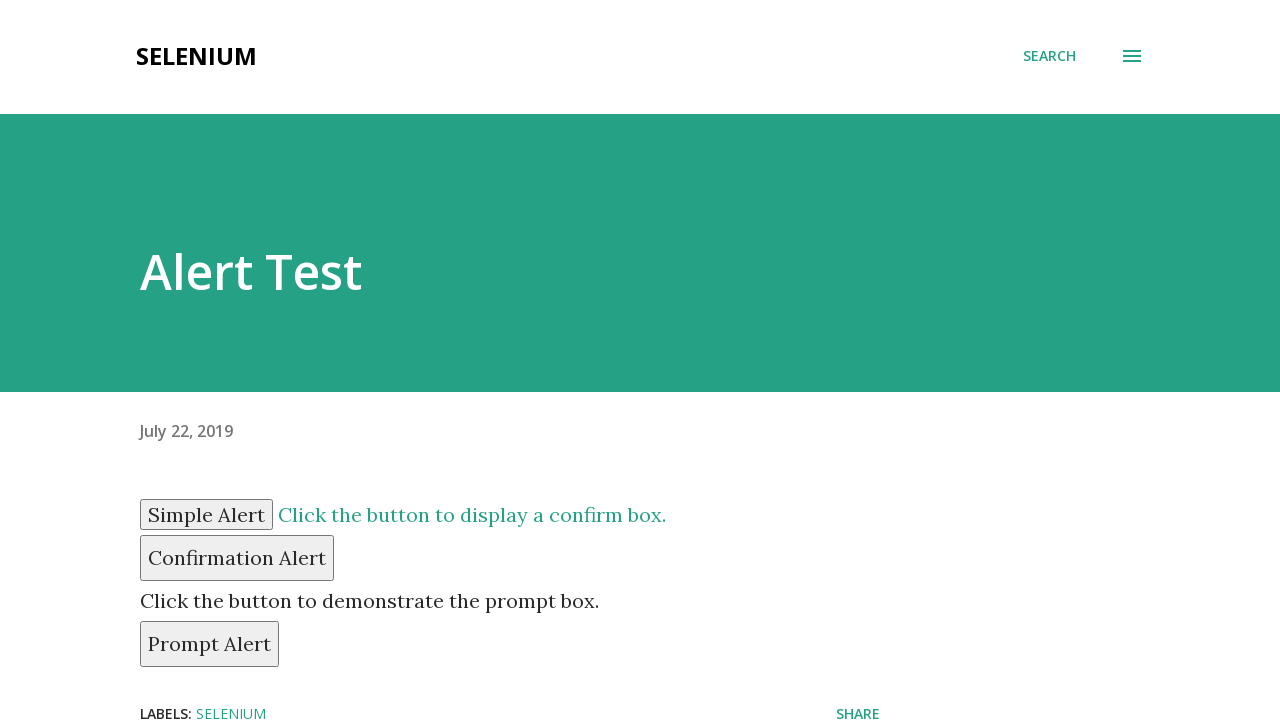

Navigated to alert test page
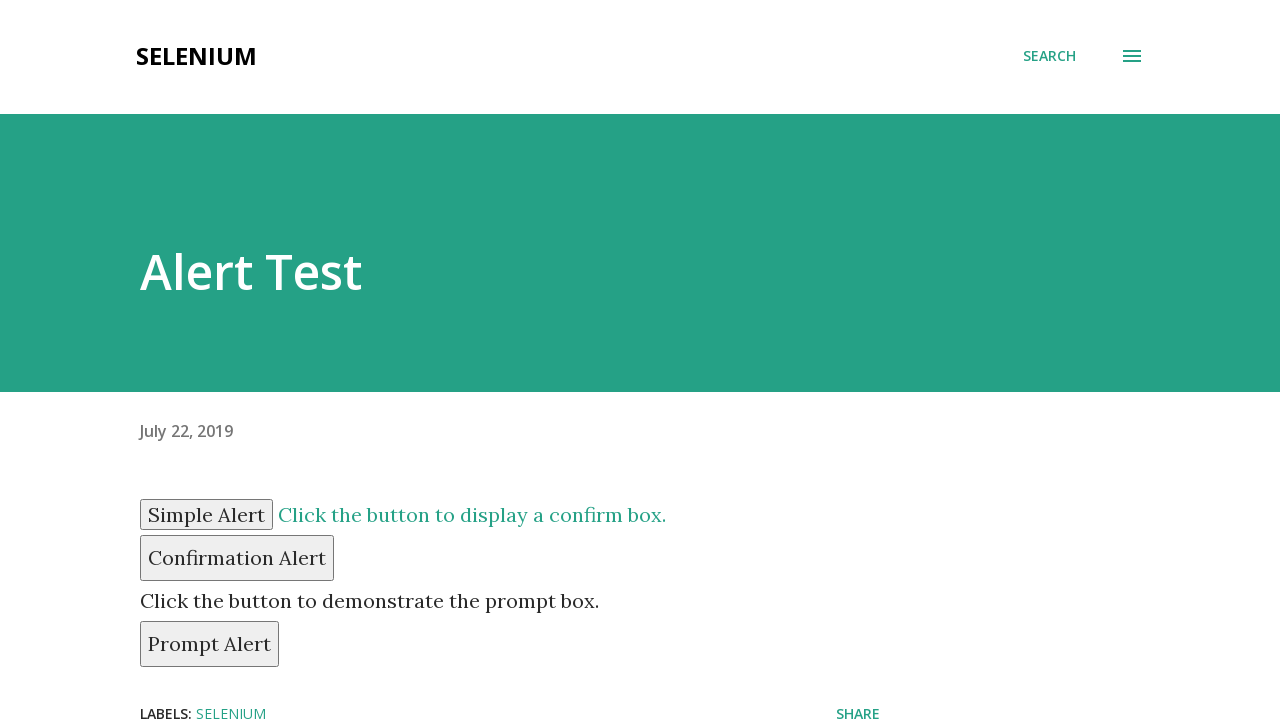

Clicked confirm button to trigger confirmation alert at (237, 558) on button#confirm
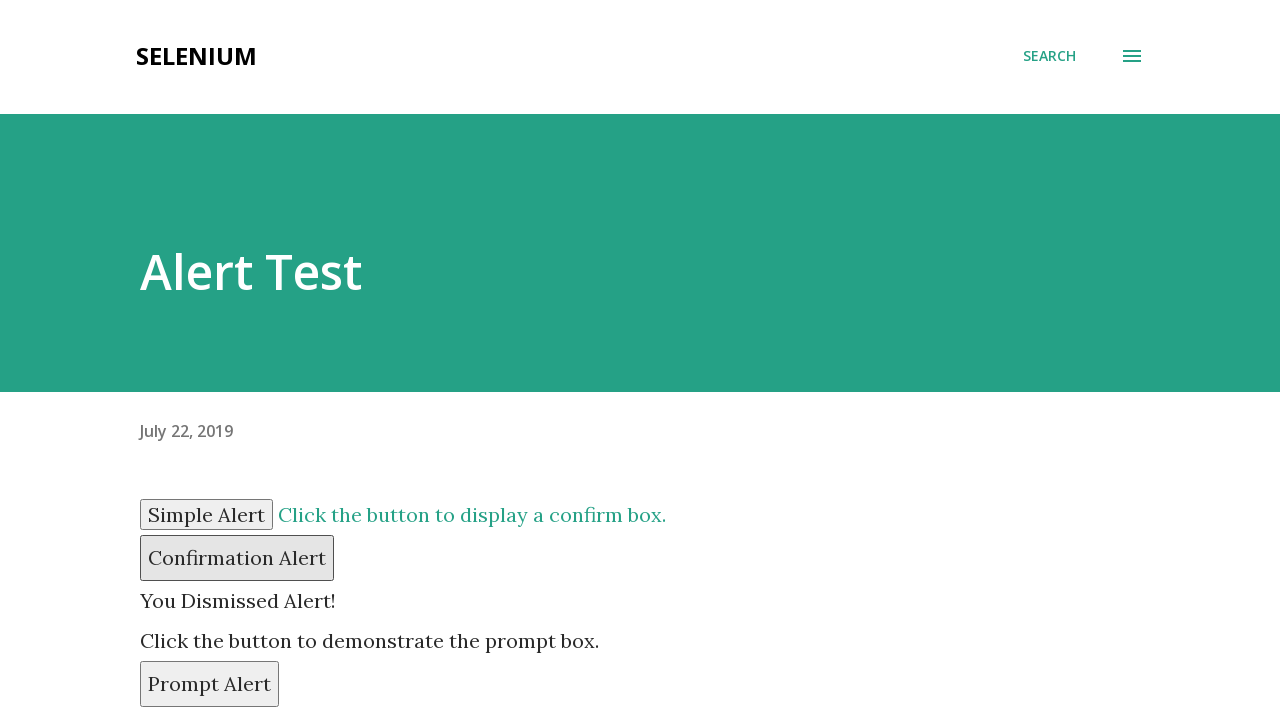

Dismissed the confirmation alert
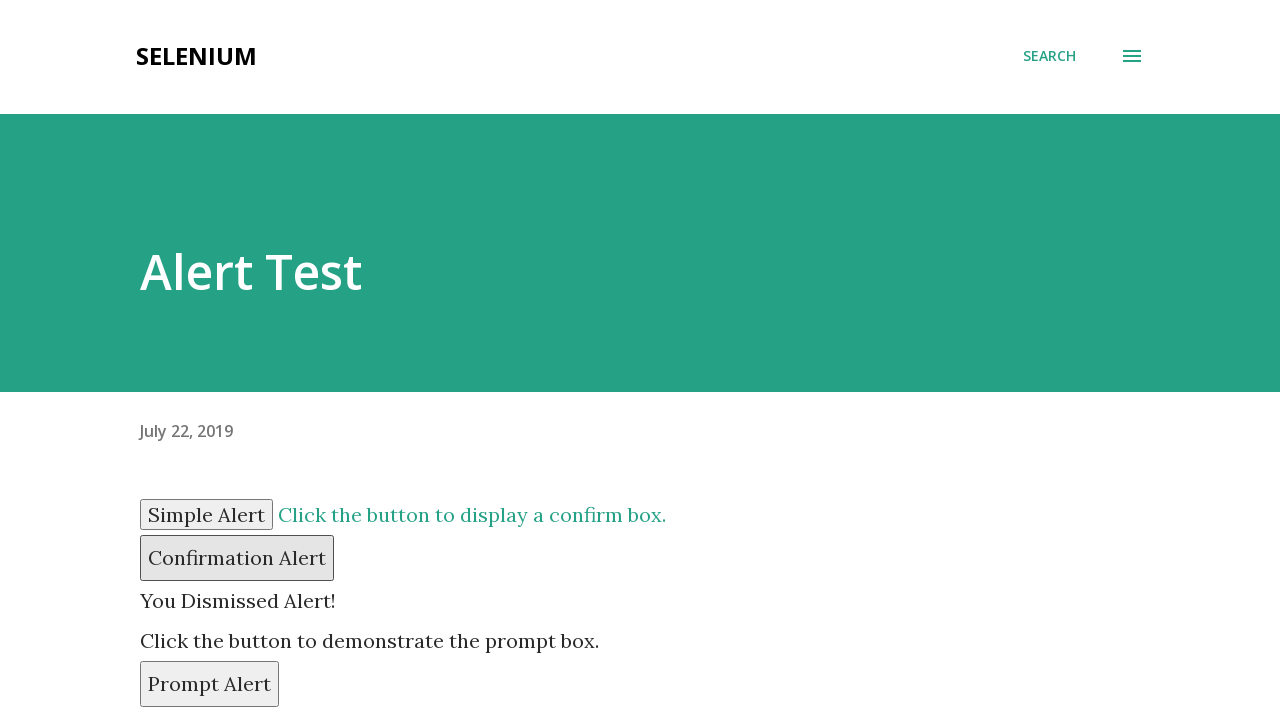

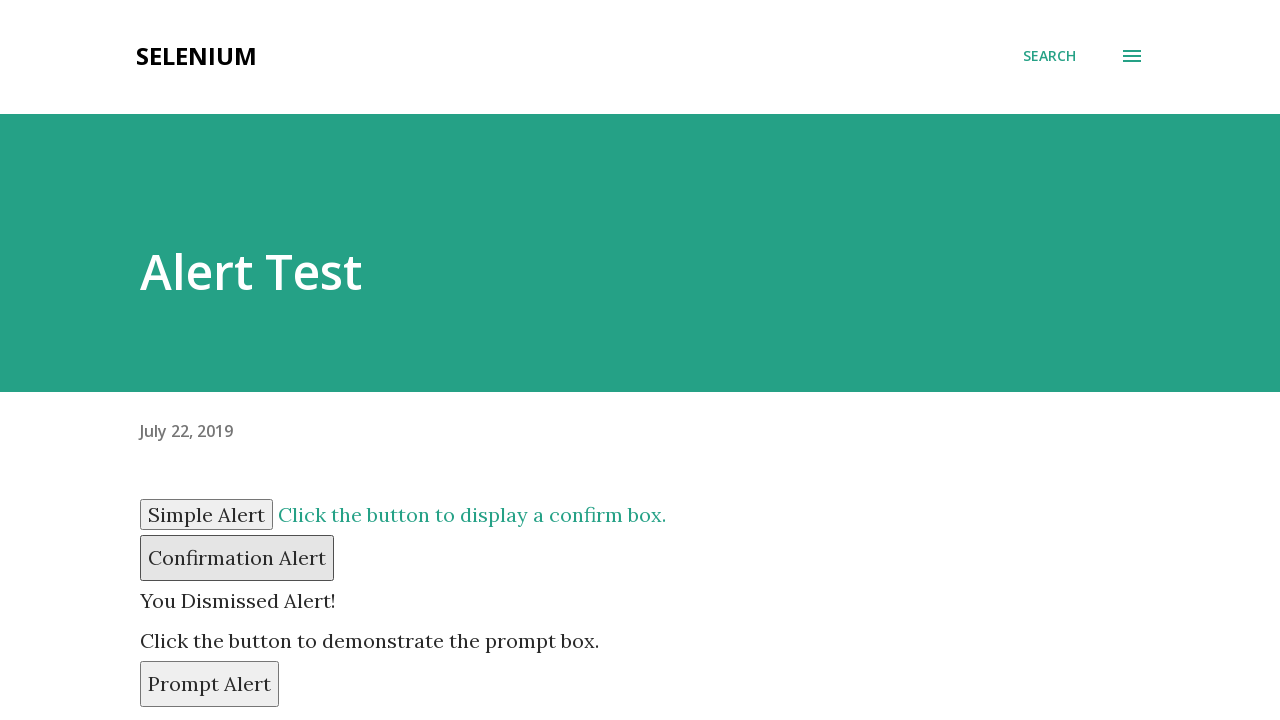